Tests product filtering by expanding manufacturer accordion and toggling the Bose manufacturer checkbox filter

Starting URL: http://advantageonlineshopping.com/#/category/Speakers/4

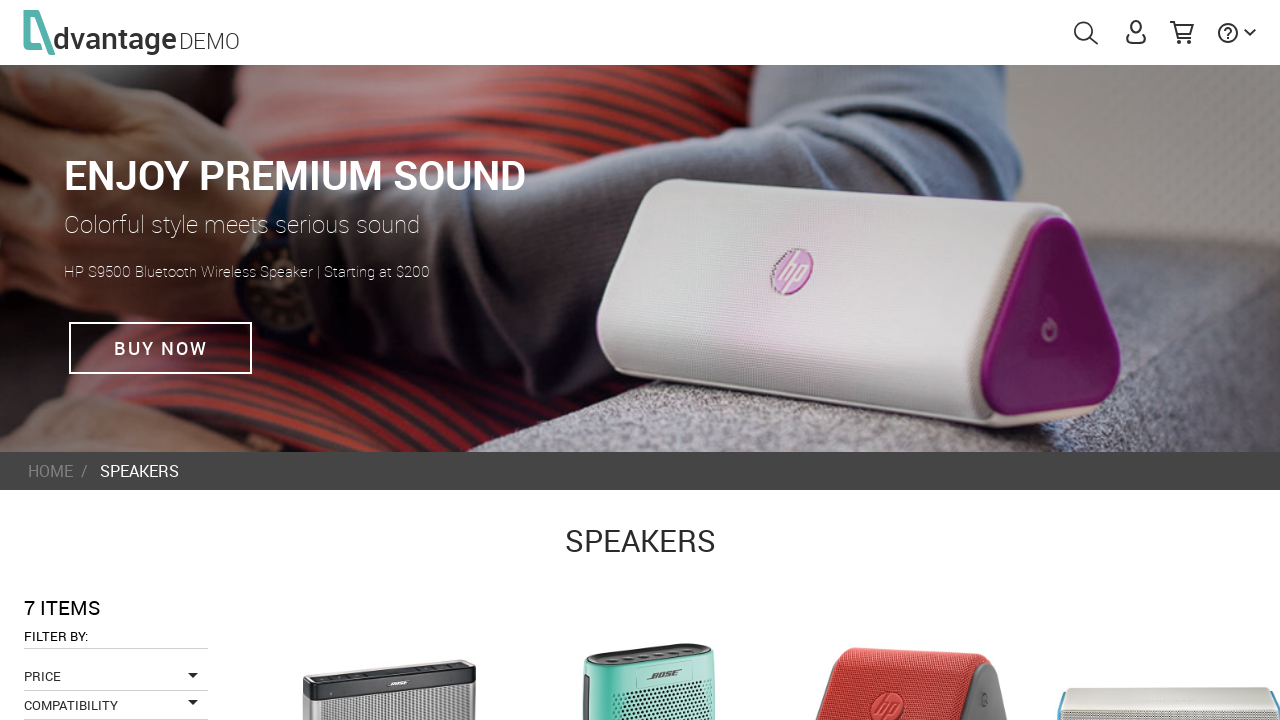

Waited for page to load with networkidle state
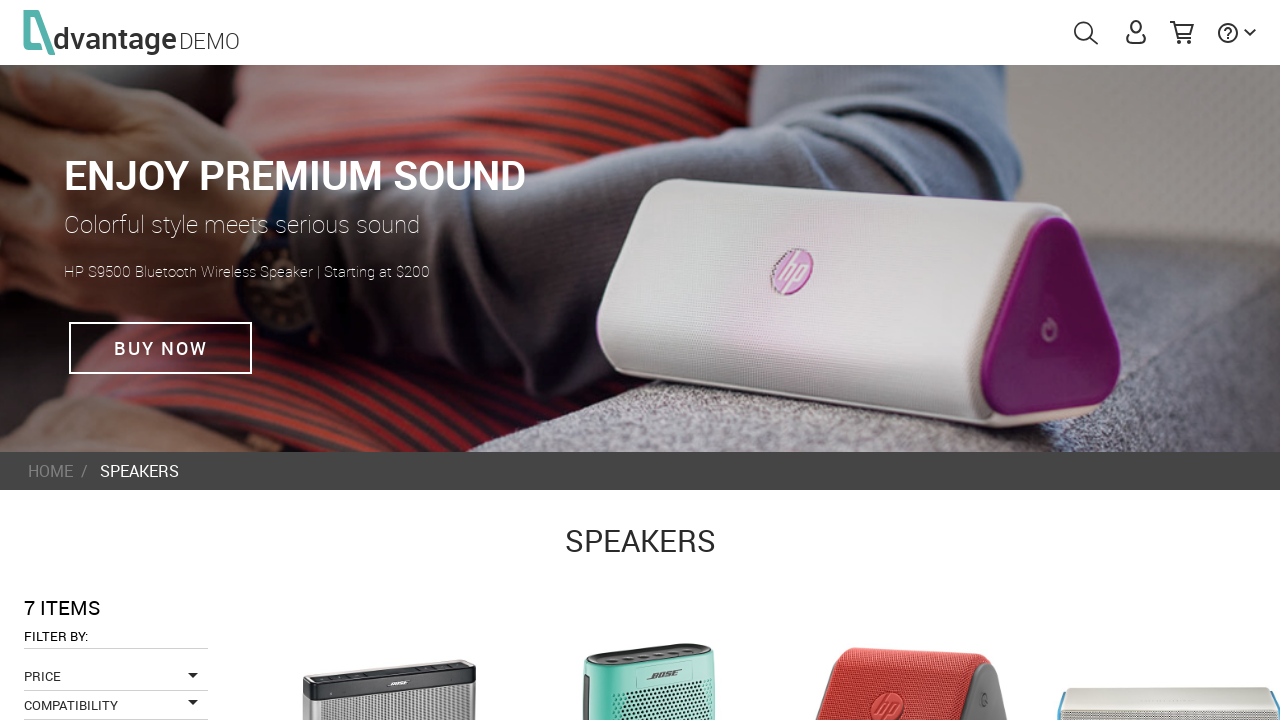

Clicked manufacturer accordion to expand it at (116, 706) on #accordionAttrib1
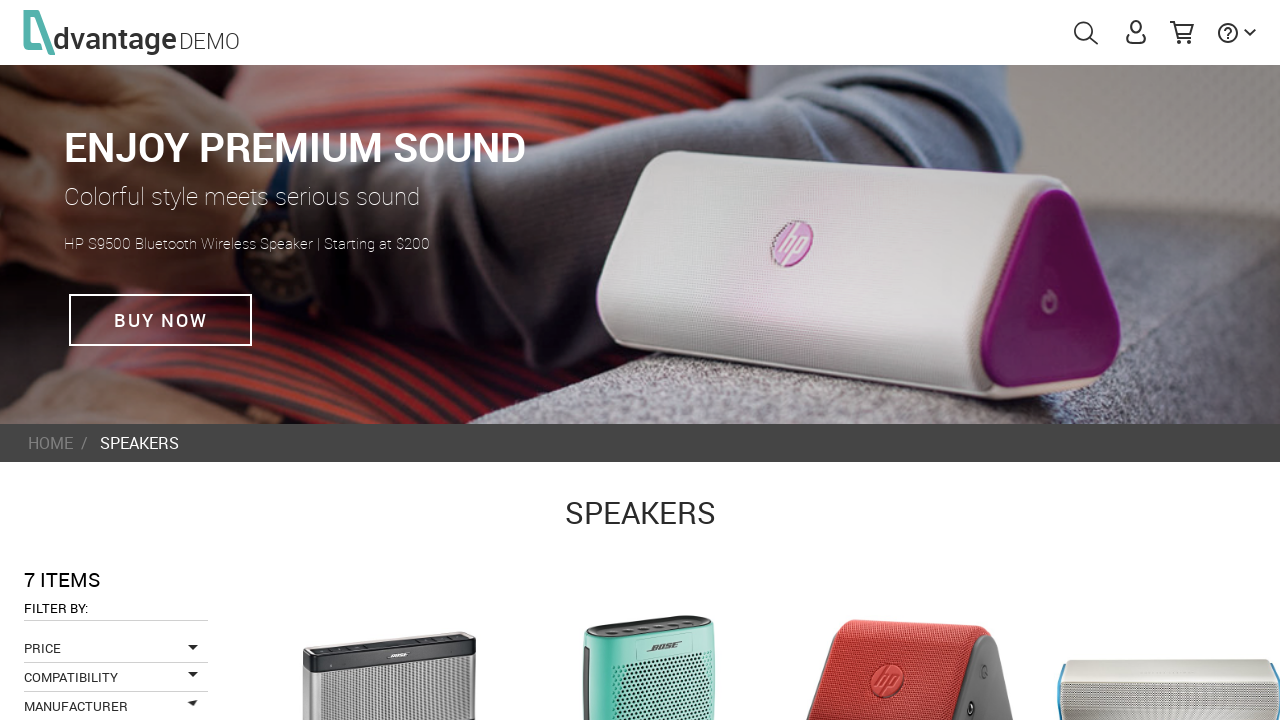

Waited for Bose manufacturer checkbox to be visible
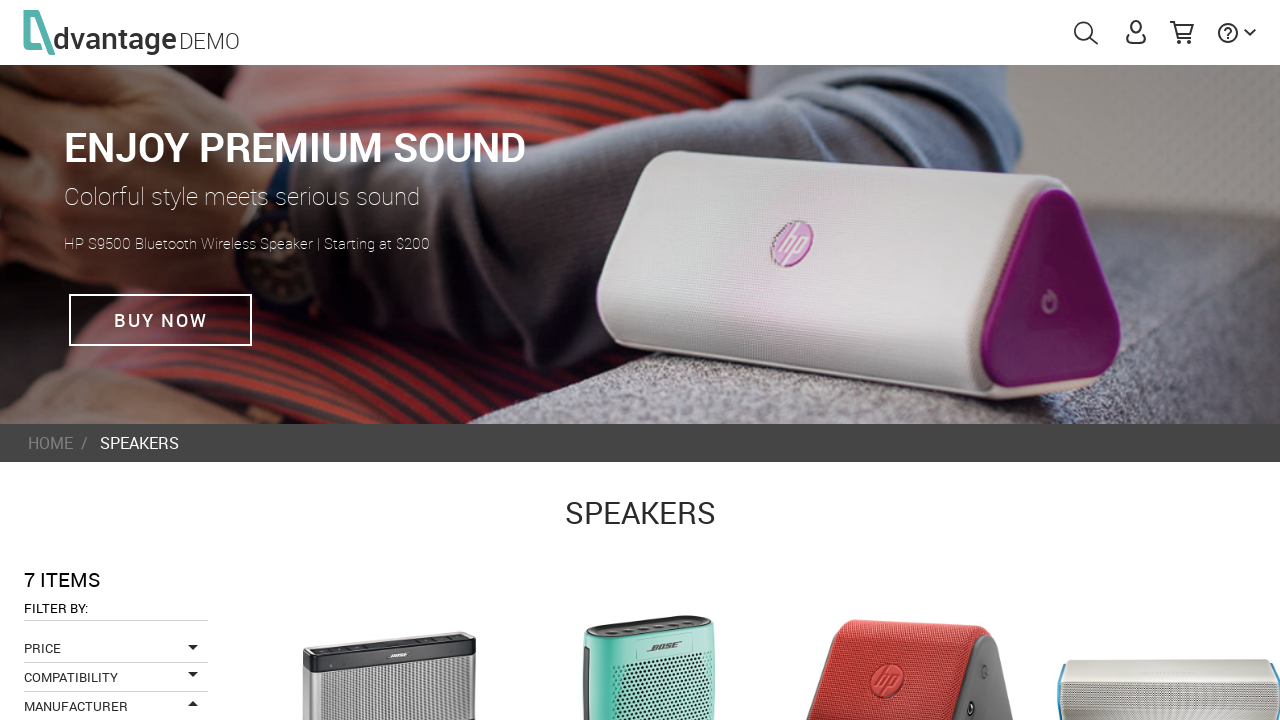

Clicked Bose manufacturer checkbox to select it at (32, 360) on input[name='manufacturer_0']
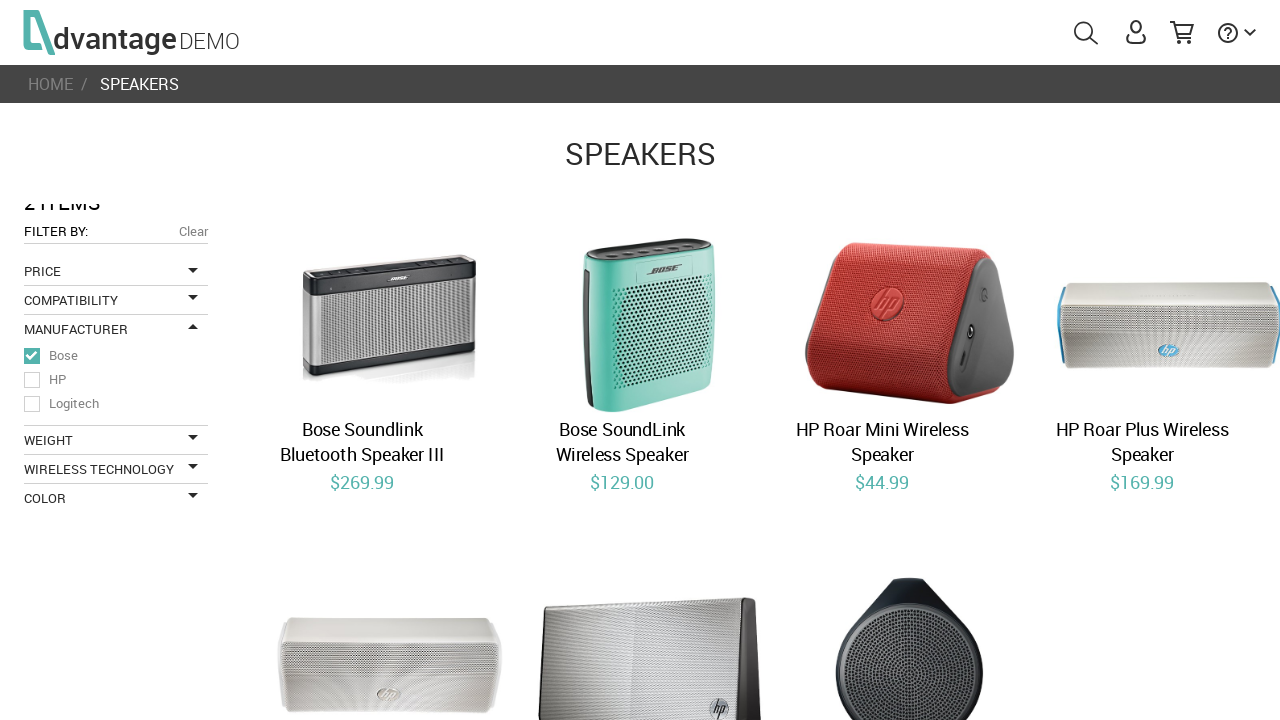

Waited 1 second for filter to apply
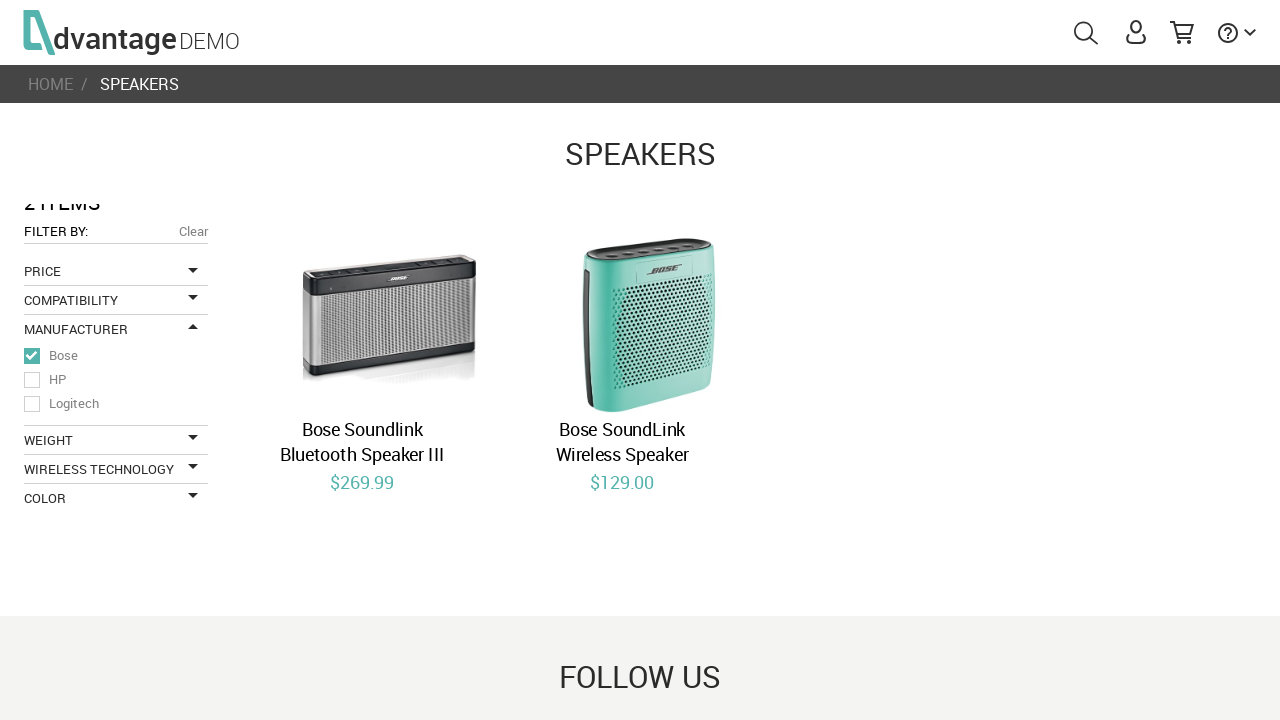

Clicked Bose manufacturer checkbox again to deselect it at (32, 356) on input[name='manufacturer_0']
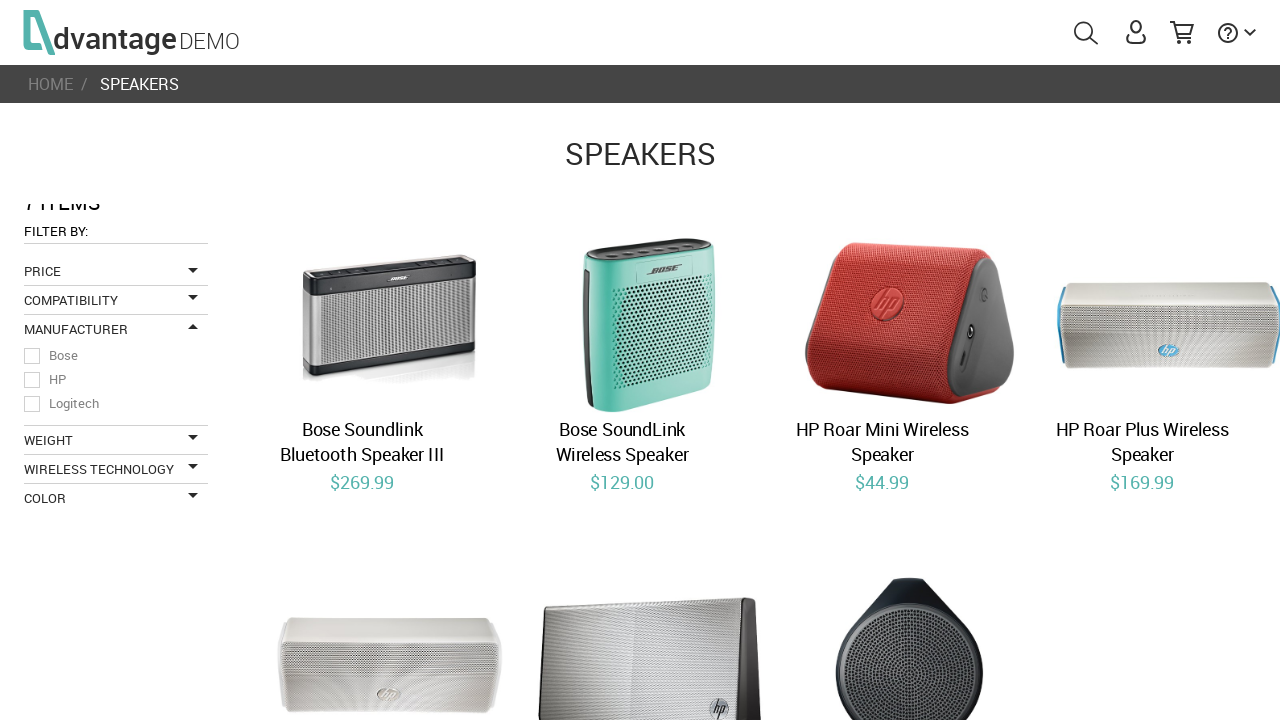

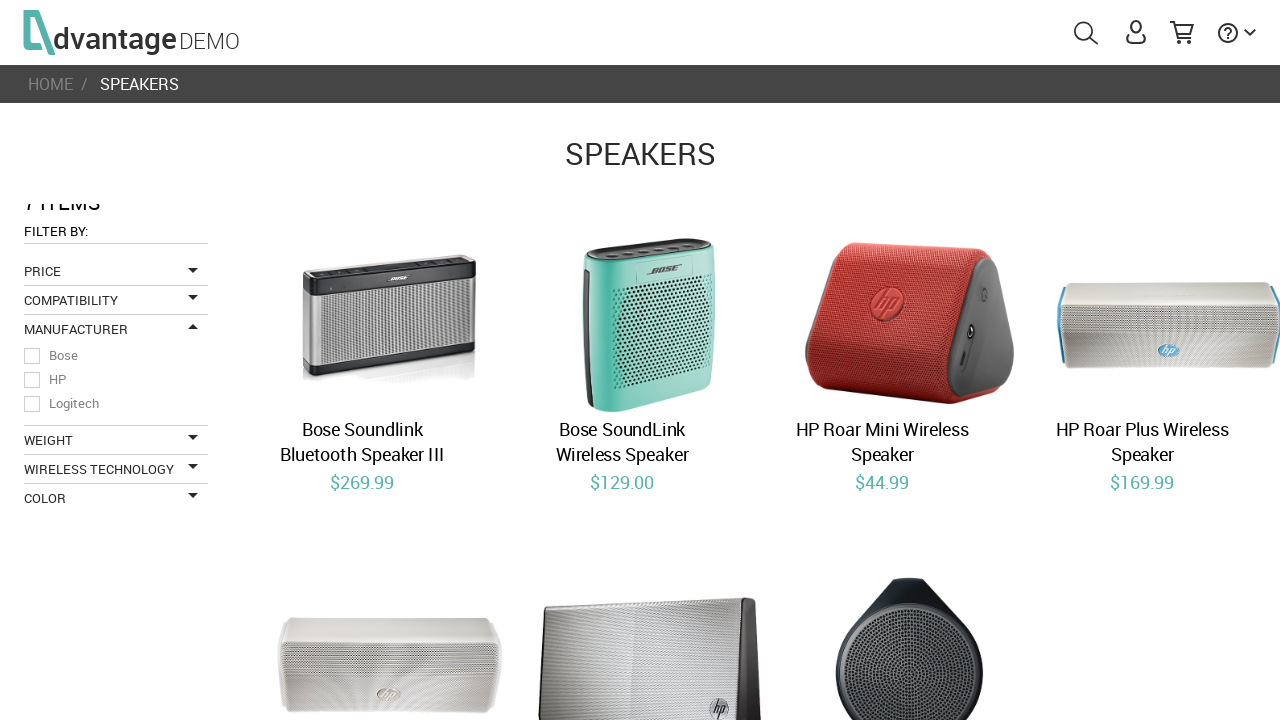